Tests file download functionality by navigating to a download page and clicking the first download link to trigger a file download.

Starting URL: https://the-internet.herokuapp.com/download

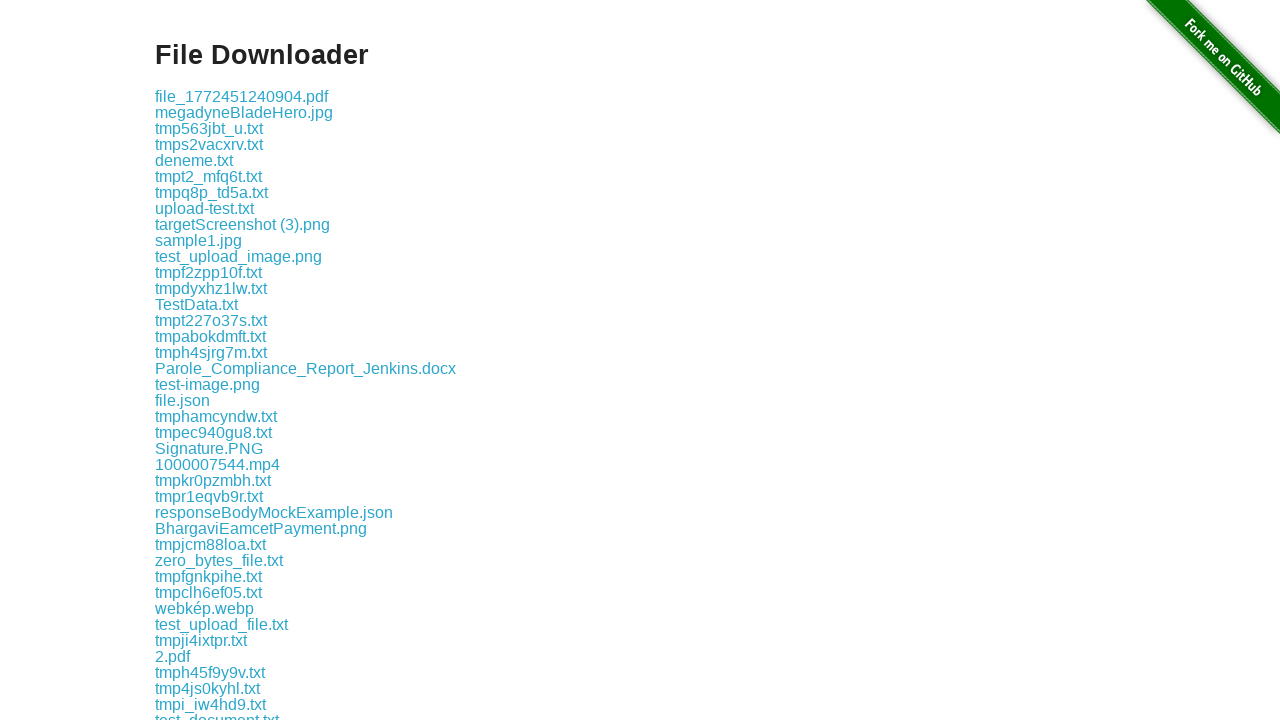

Clicked the first download link at (242, 96) on .example a
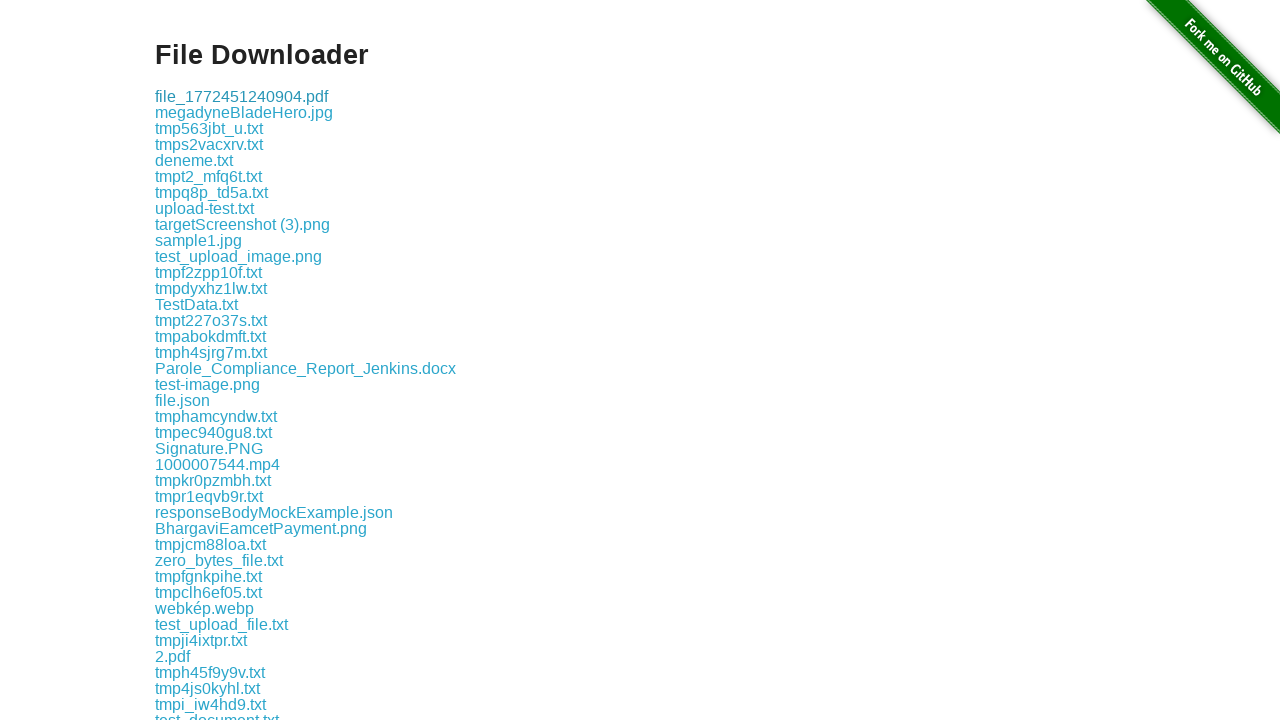

Waited for network to be idle after download triggered
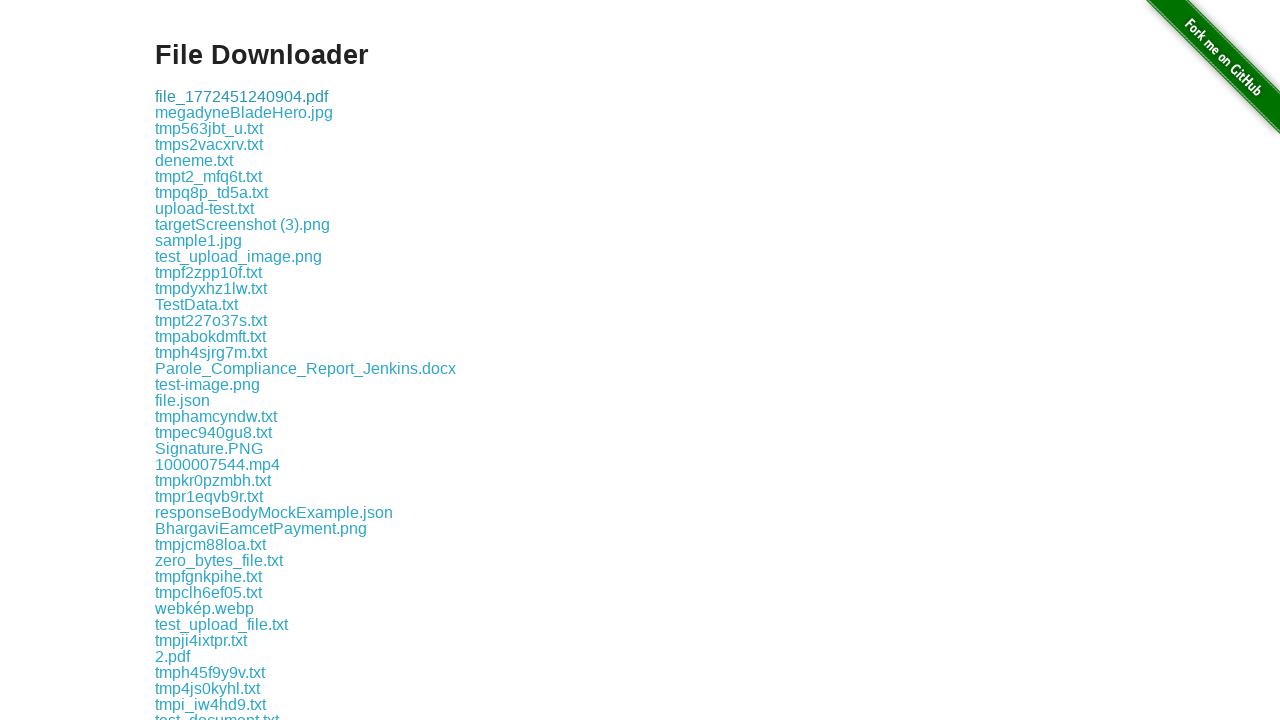

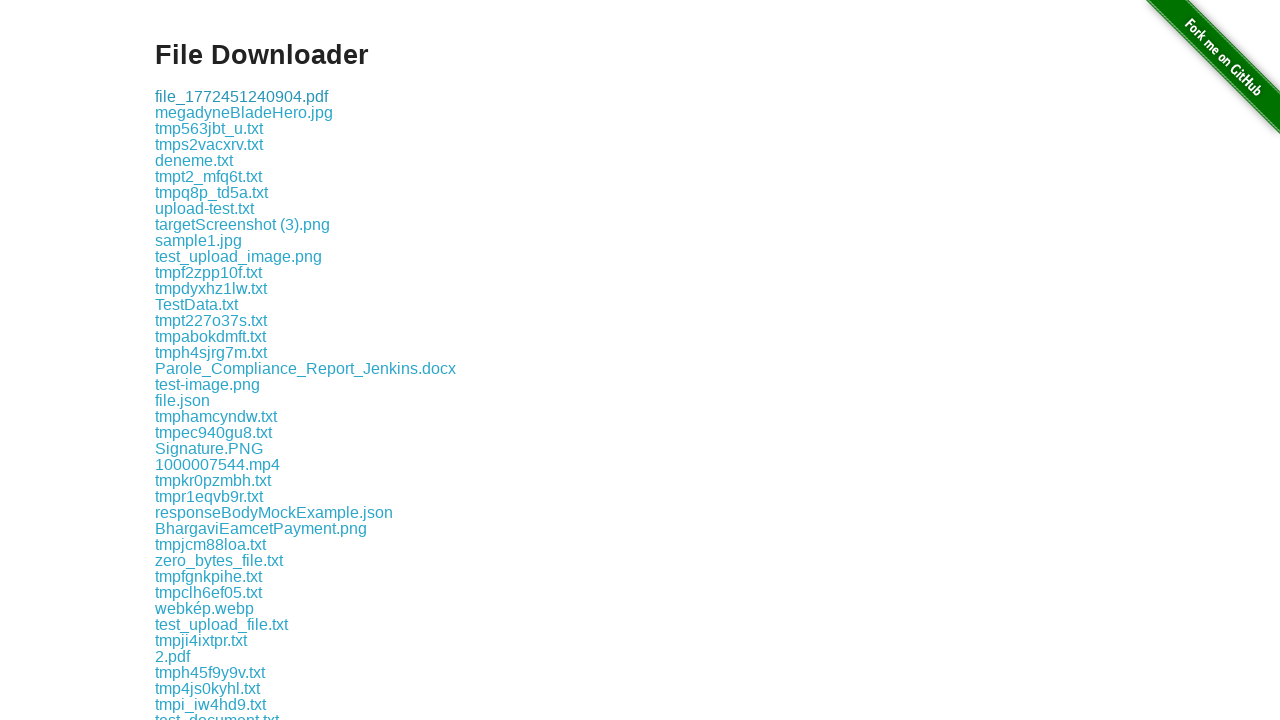